Adds a todo item to the TodoMVC app using form data and verifies it was added successfully

Starting URL: https://demo.playwright.dev/todomvc

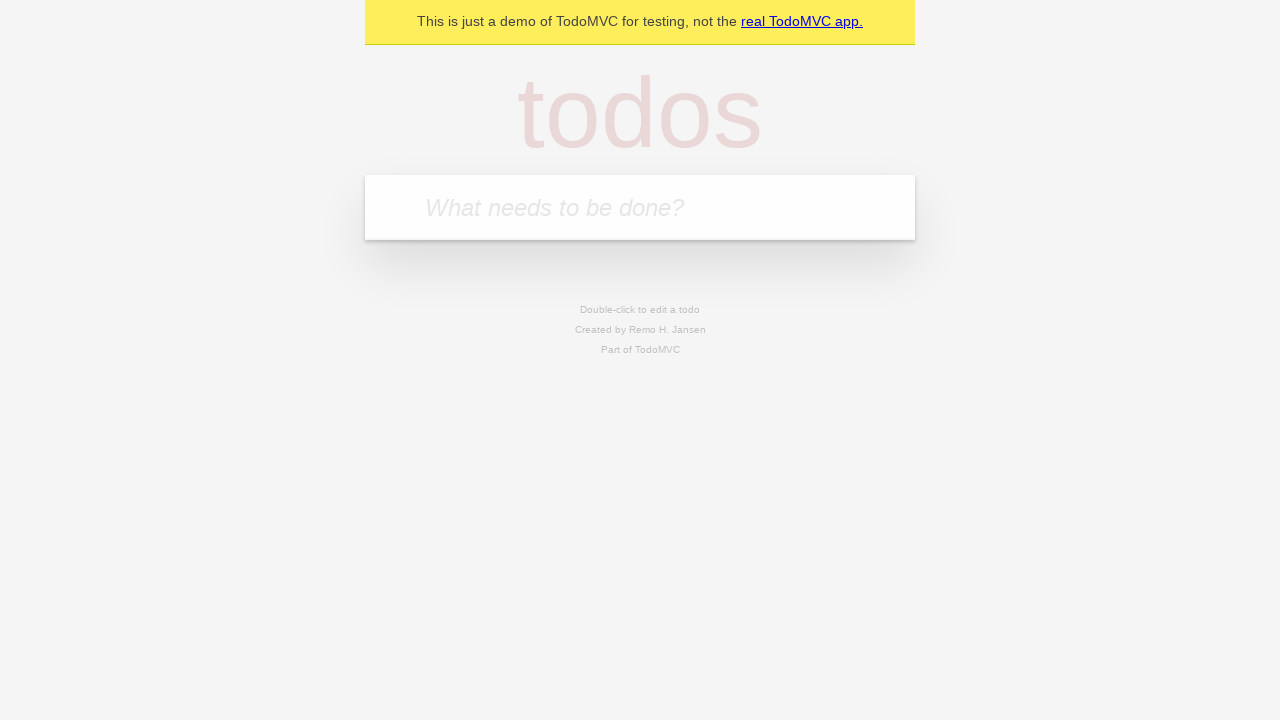

Filled todo input field with 'Hello, this is a test message from the contact form' on internal:attr=[placeholder="What needs to be done?"i]
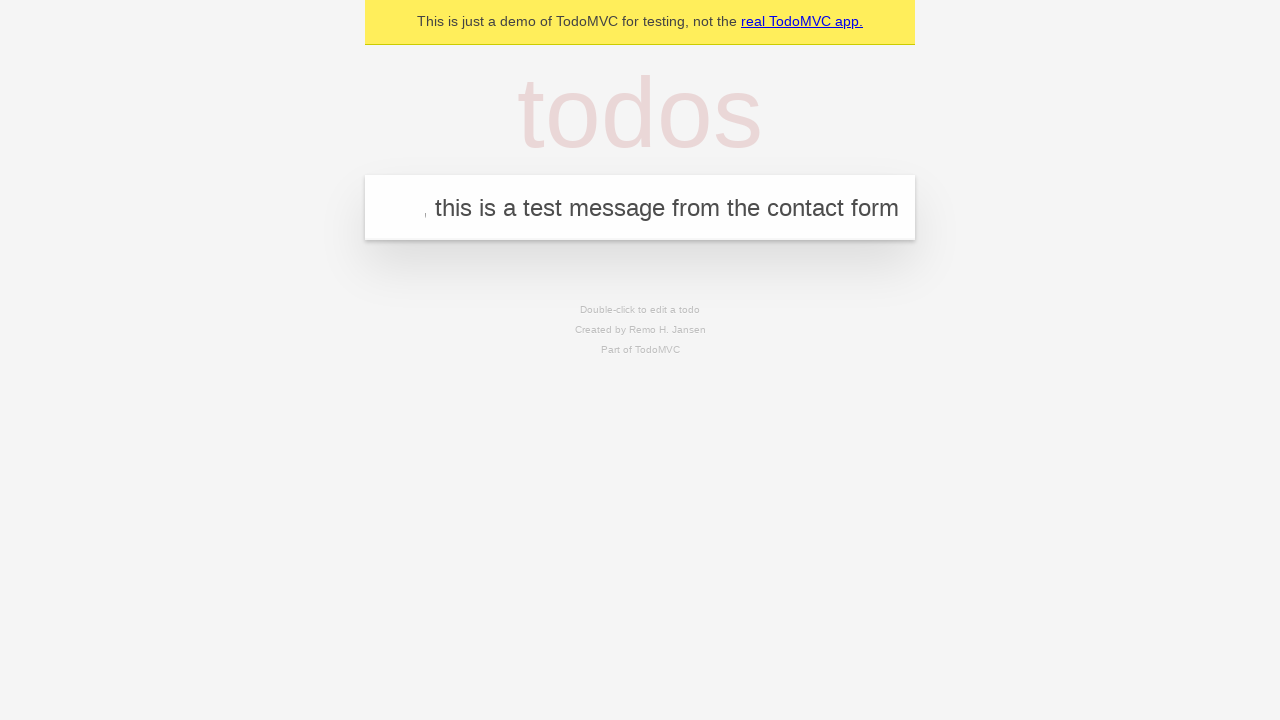

Pressed Enter to submit the todo item on internal:attr=[placeholder="What needs to be done?"i]
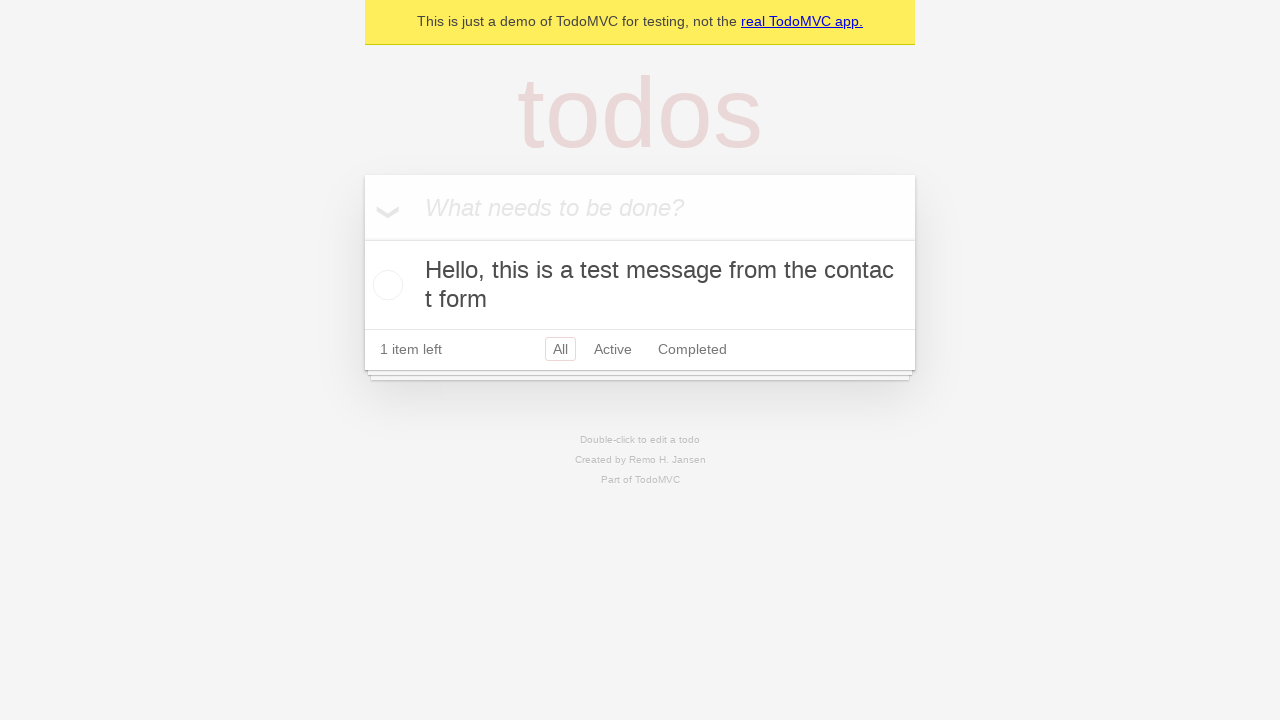

Verified that the todo item was successfully added
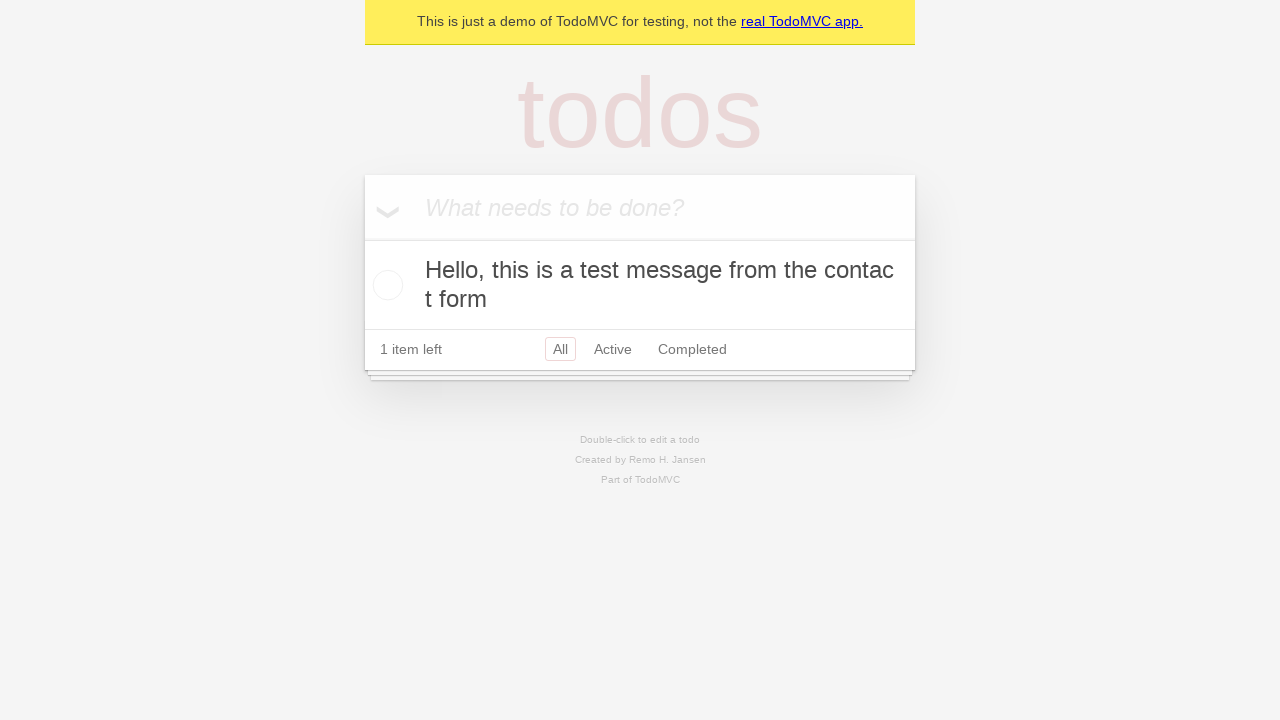

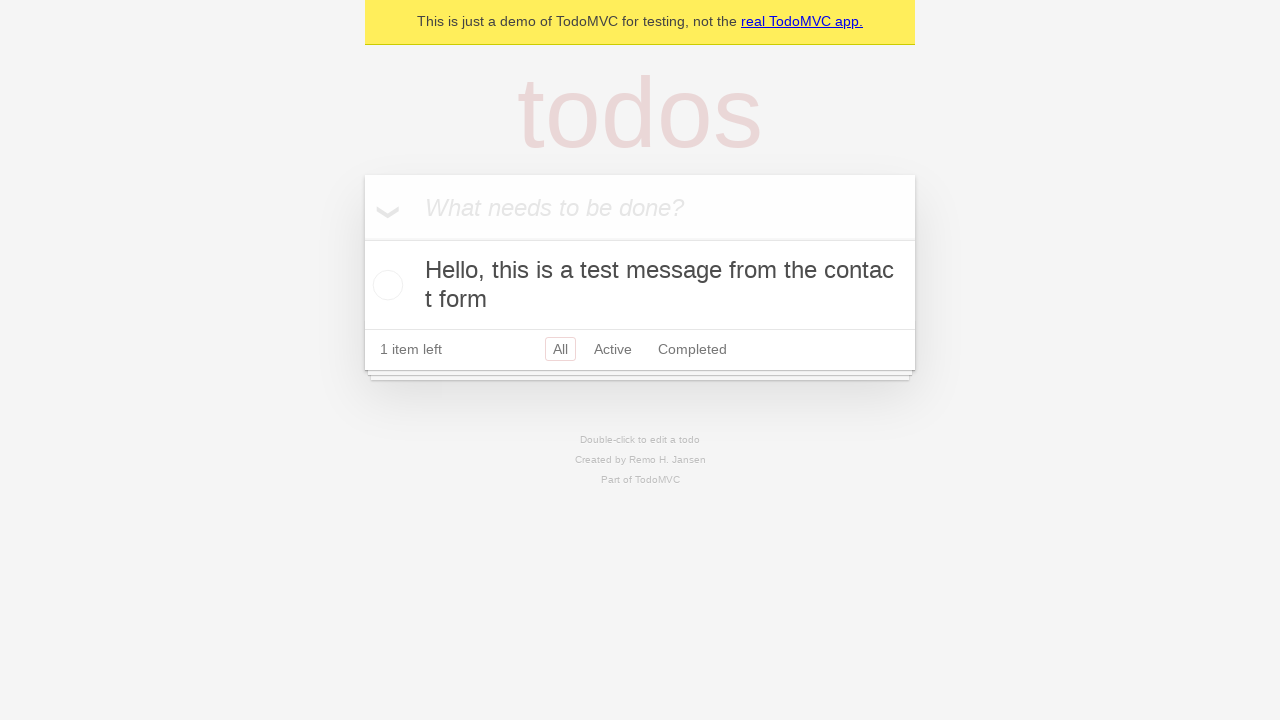